Tests prompt popup handling by clicking the prompt button, entering text, and accepting the dialog

Starting URL: https://www.tutorialspoint.com/selenium/practice/alerts.php

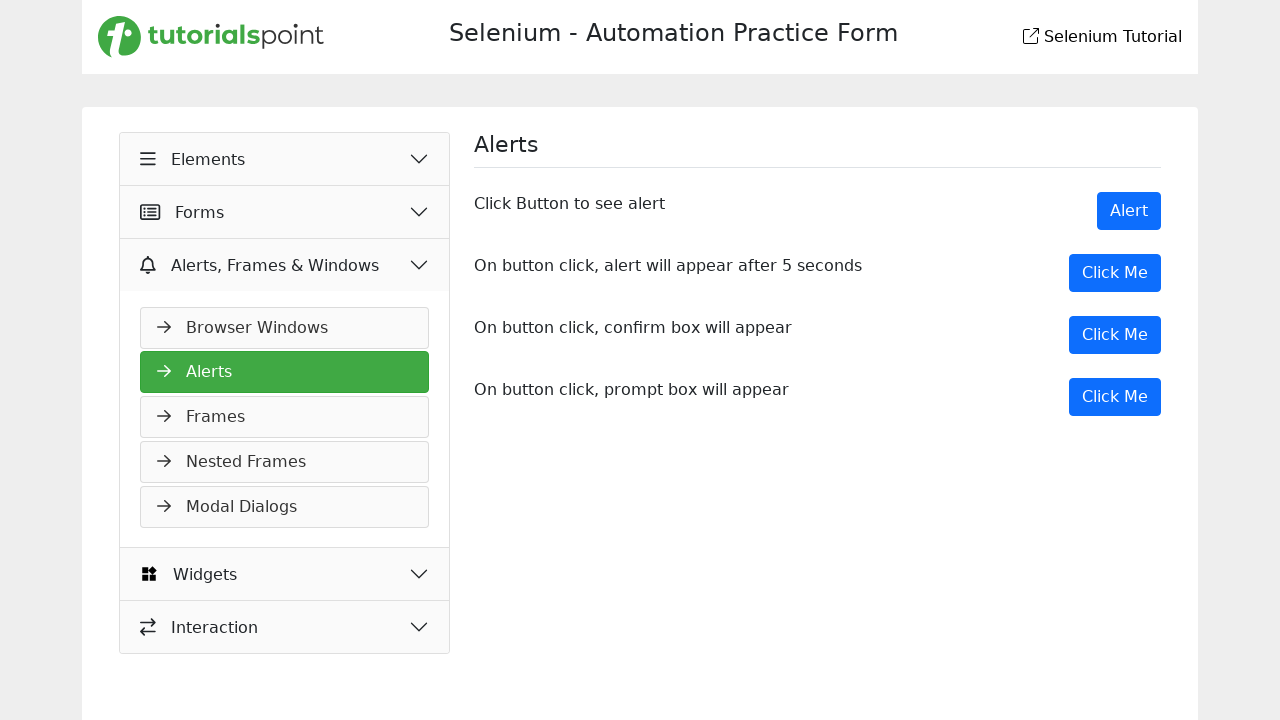

Set up dialog handler to accept prompt with text 'Shreya'
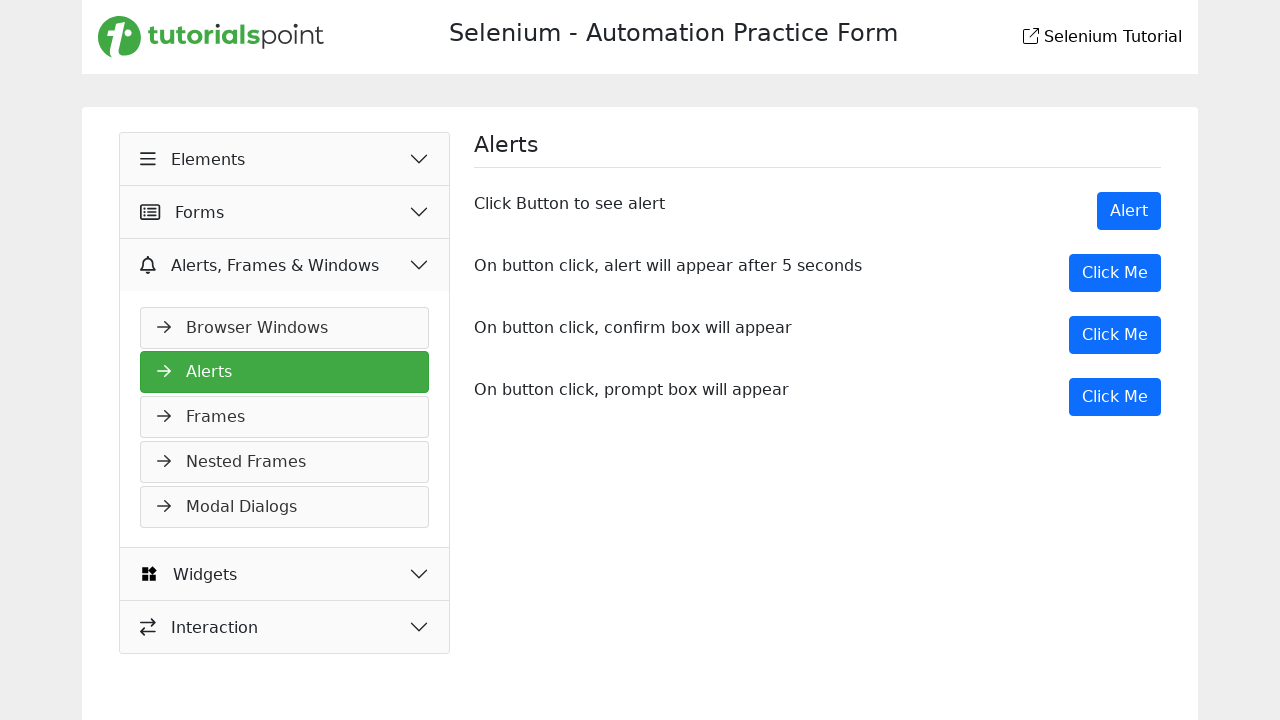

Clicked the prompt button to trigger prompt dialog at (1115, 397) on xpath=//label[text()='On button click, prompt box will appear']/following-siblin
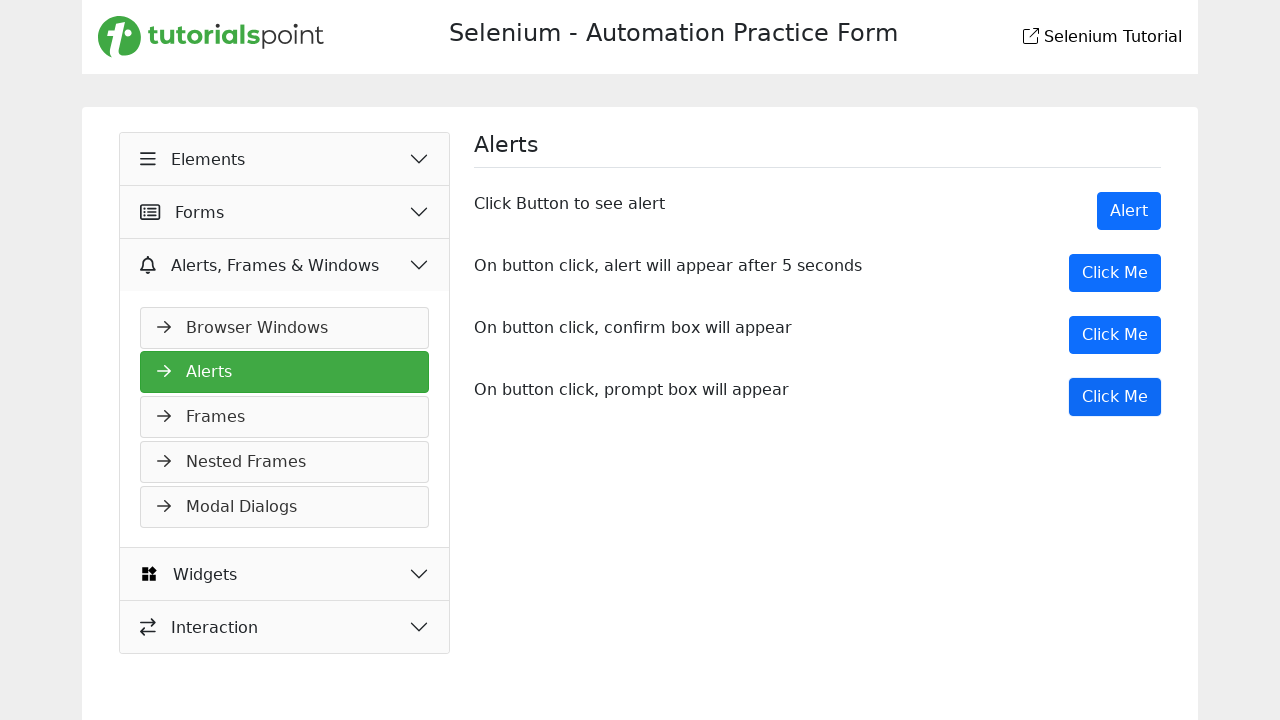

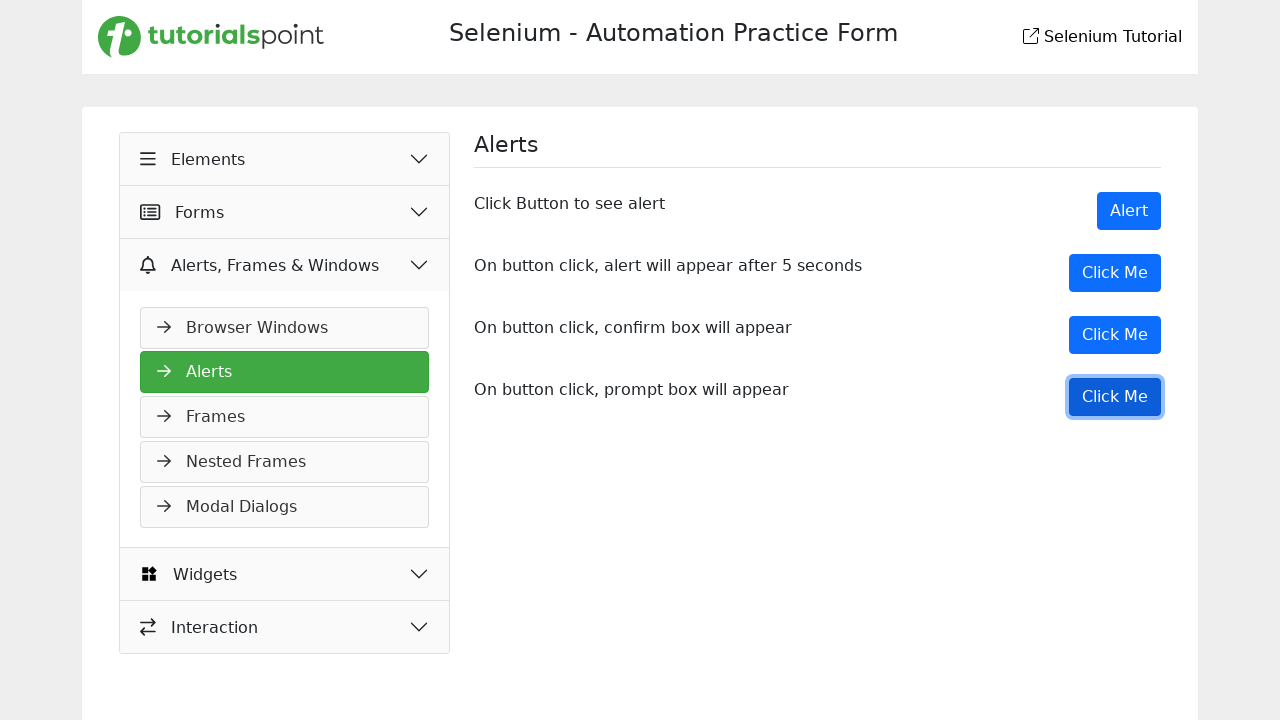